Tests table sorting functionality by clicking on a column header and verifying that the items are sorted alphabetically

Starting URL: https://rahulshettyacademy.com/seleniumPractise/#/offers

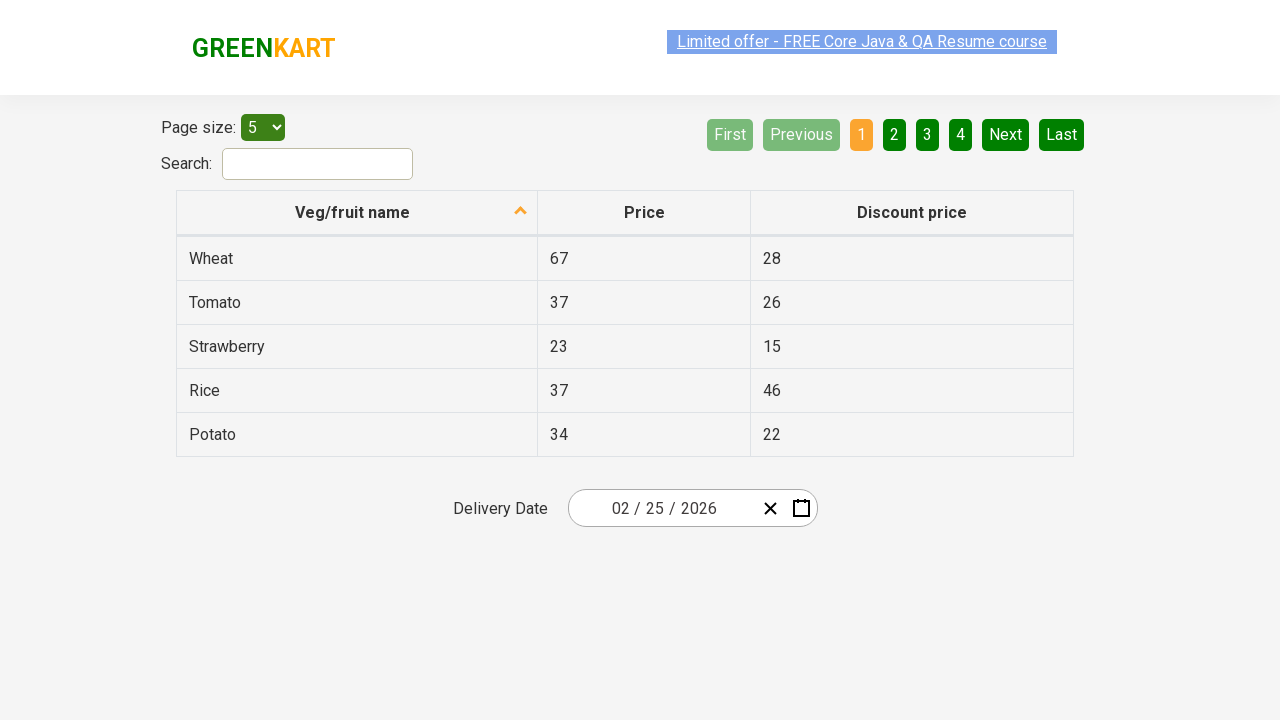

Clicked on 'Veg/fruit name' column header to sort table at (353, 212) on xpath=//span[text()='Veg/fruit name']
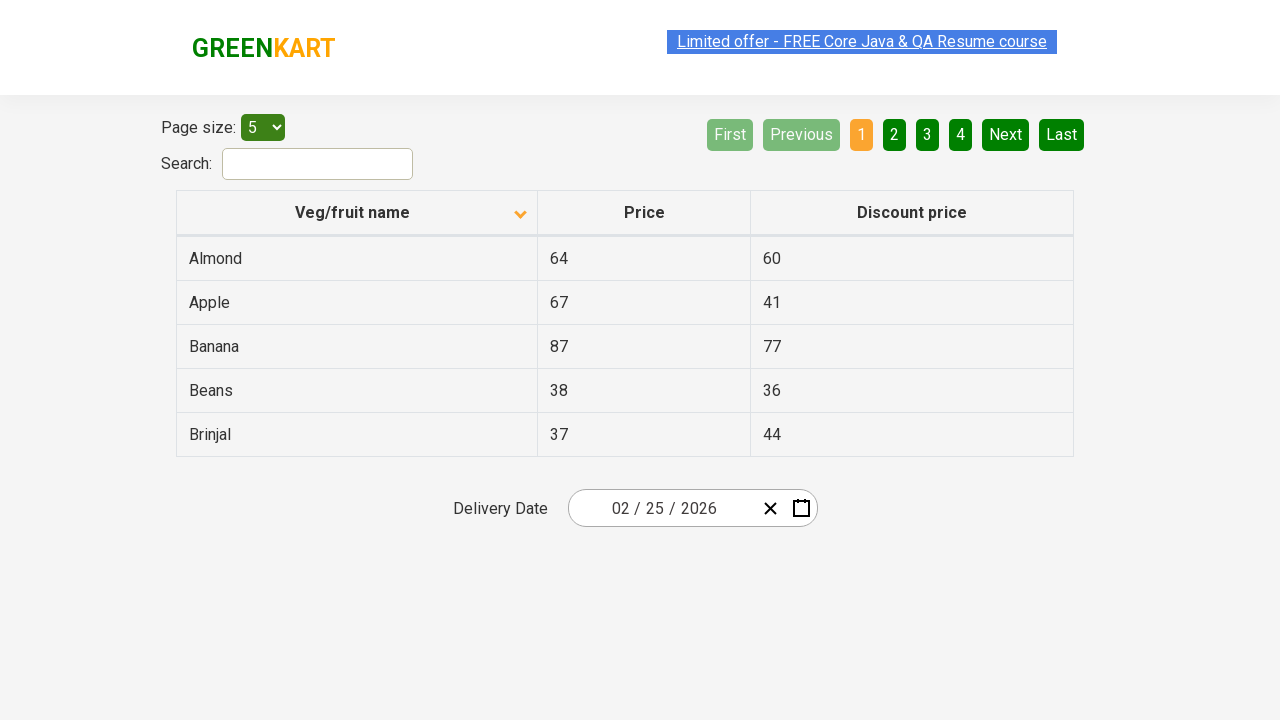

Retrieved all vegetable/fruit names from first column
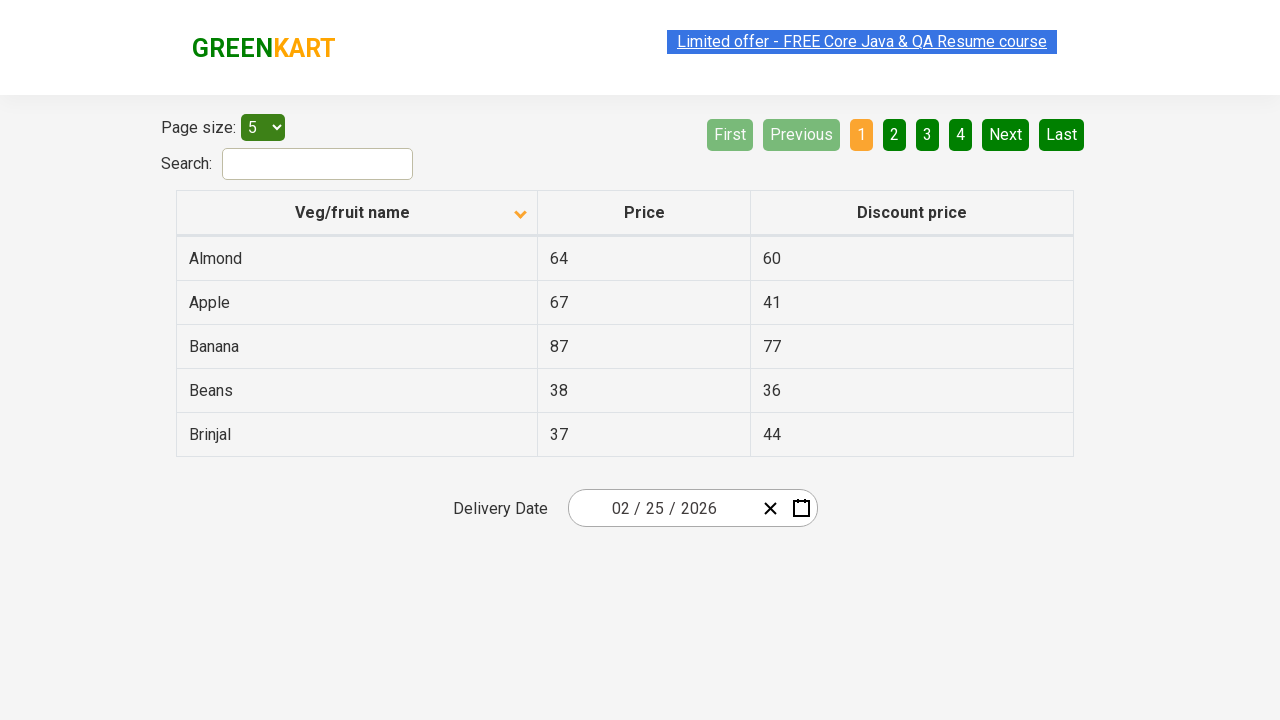

Extracted text content from all vegetable/fruit name elements
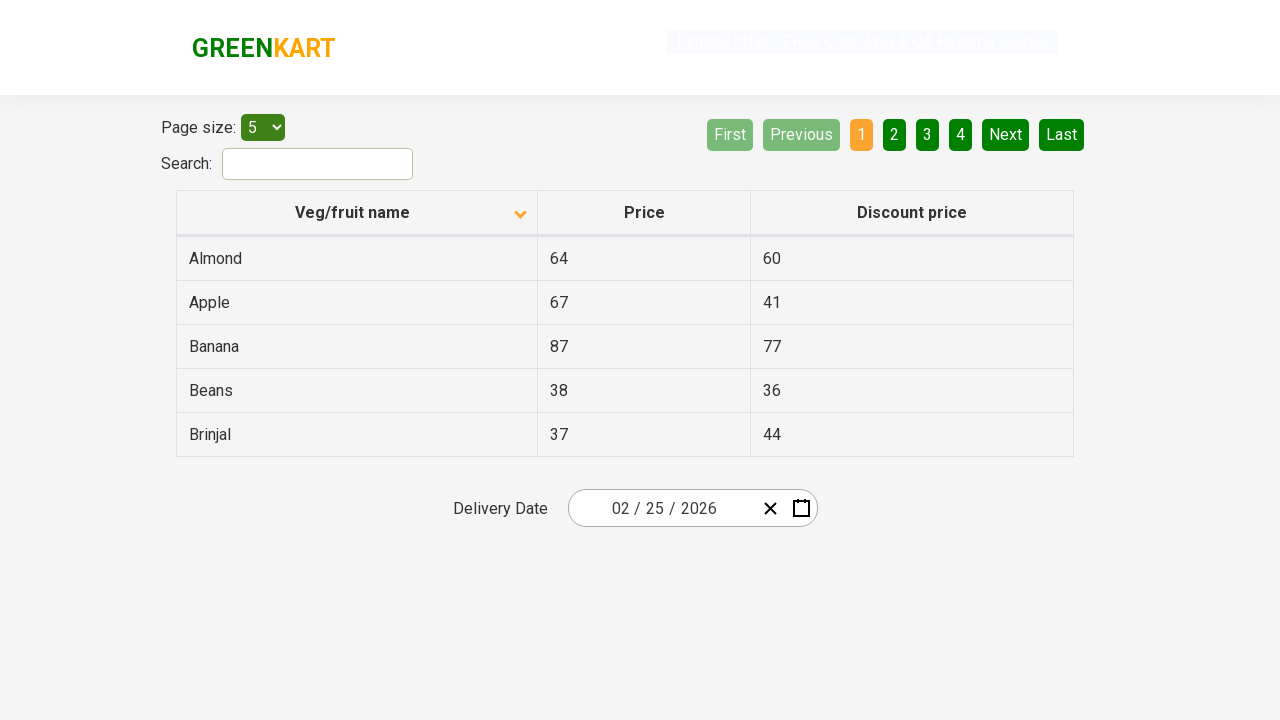

Stored original order of vegetables/fruits
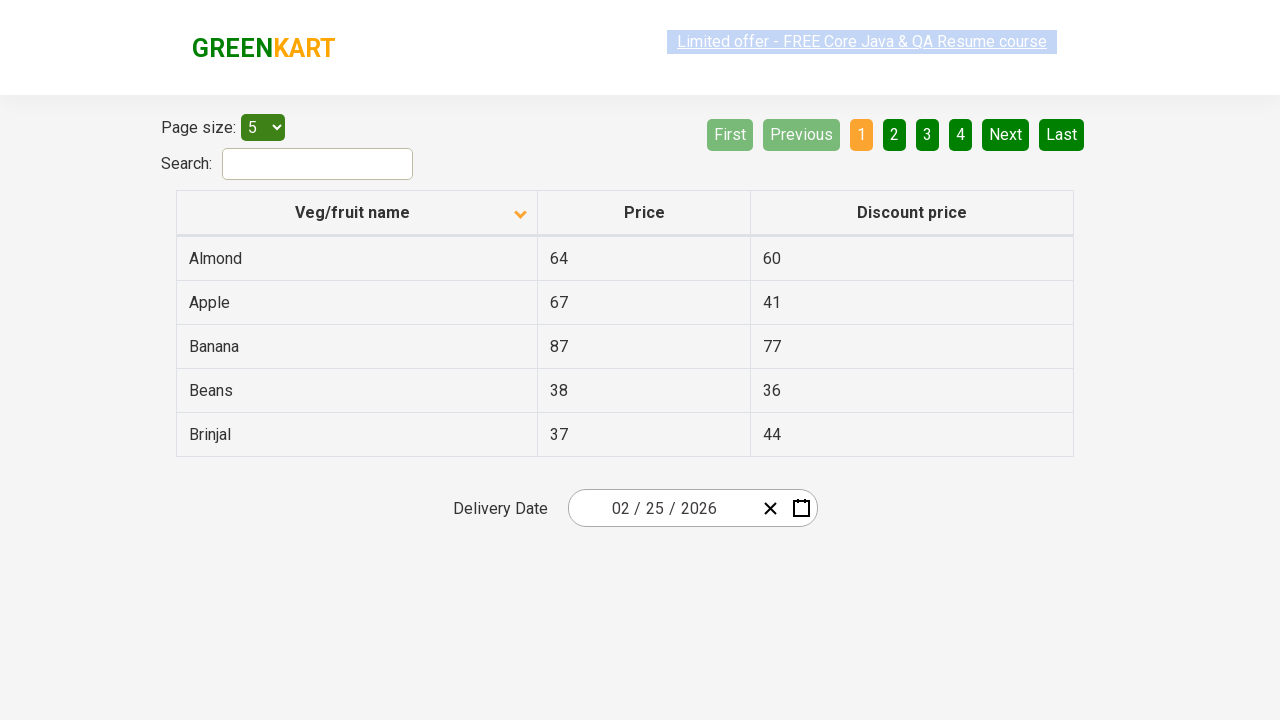

Created alphabetically sorted list of vegetables/fruits
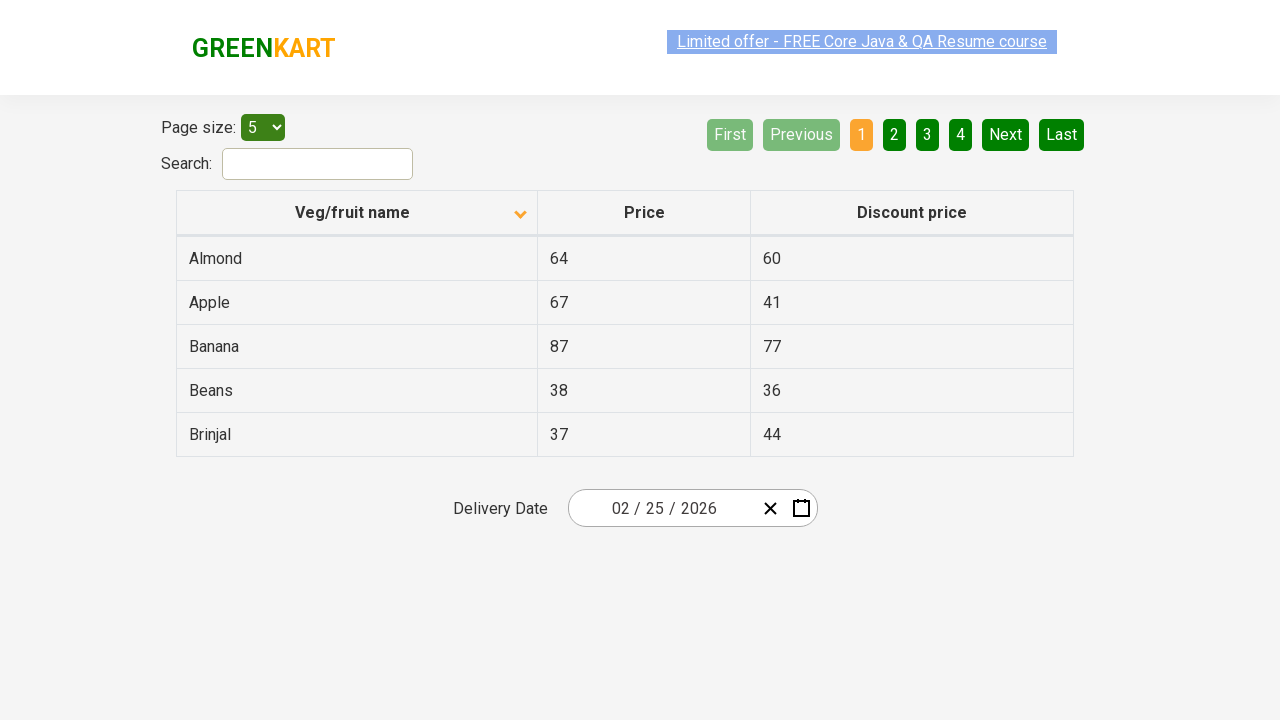

Verified that table items are sorted alphabetically
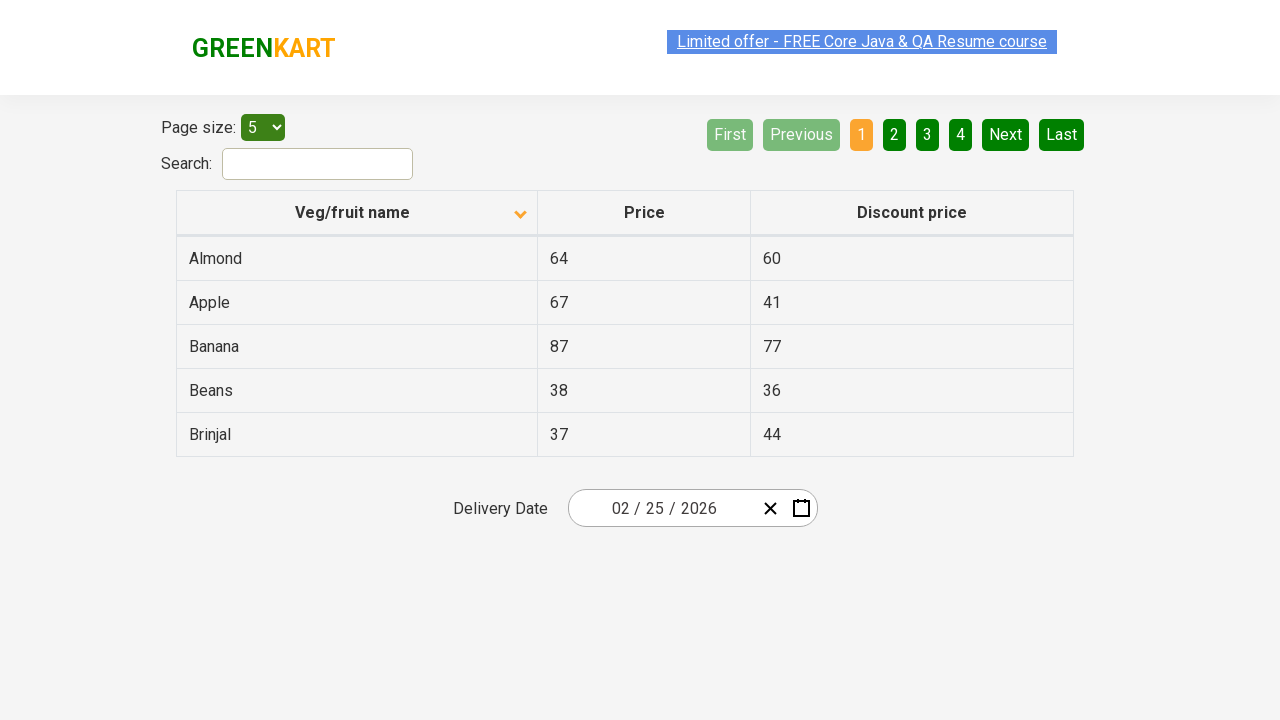

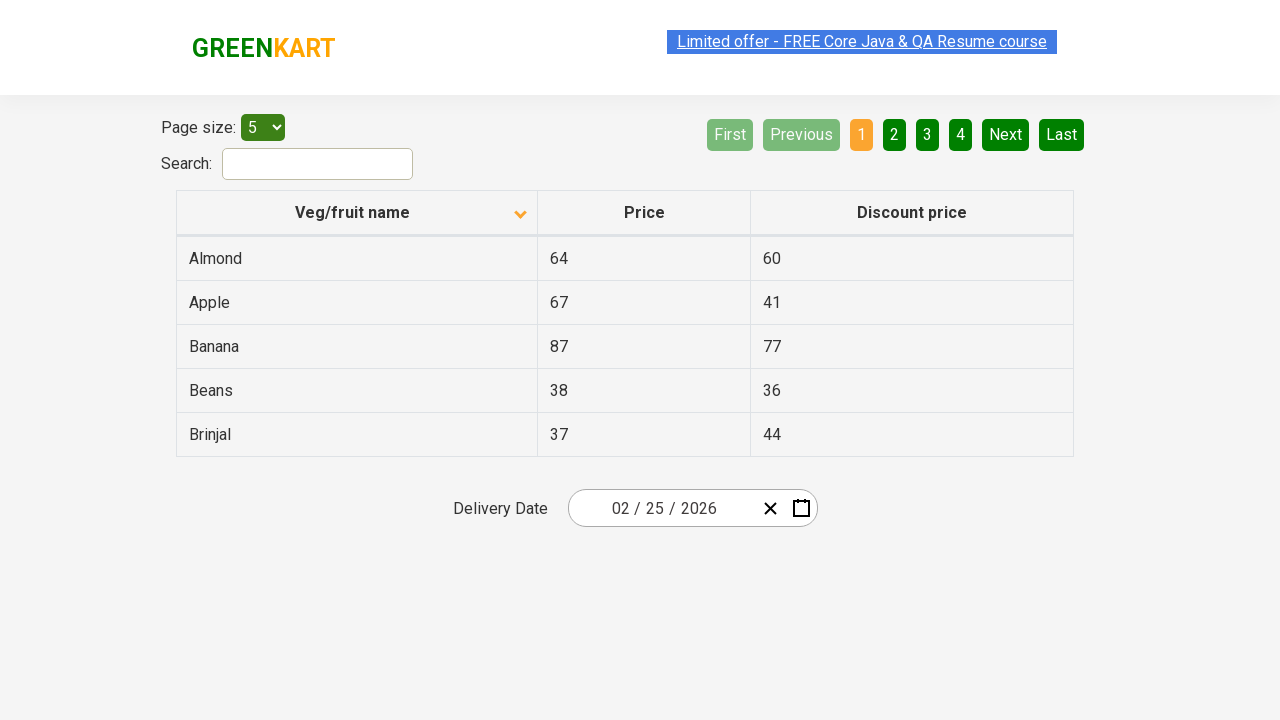